Tests drag and drop functionality on jQuery UI demo page by dragging an element from source to destination

Starting URL: https://jqueryui.com/droppable/

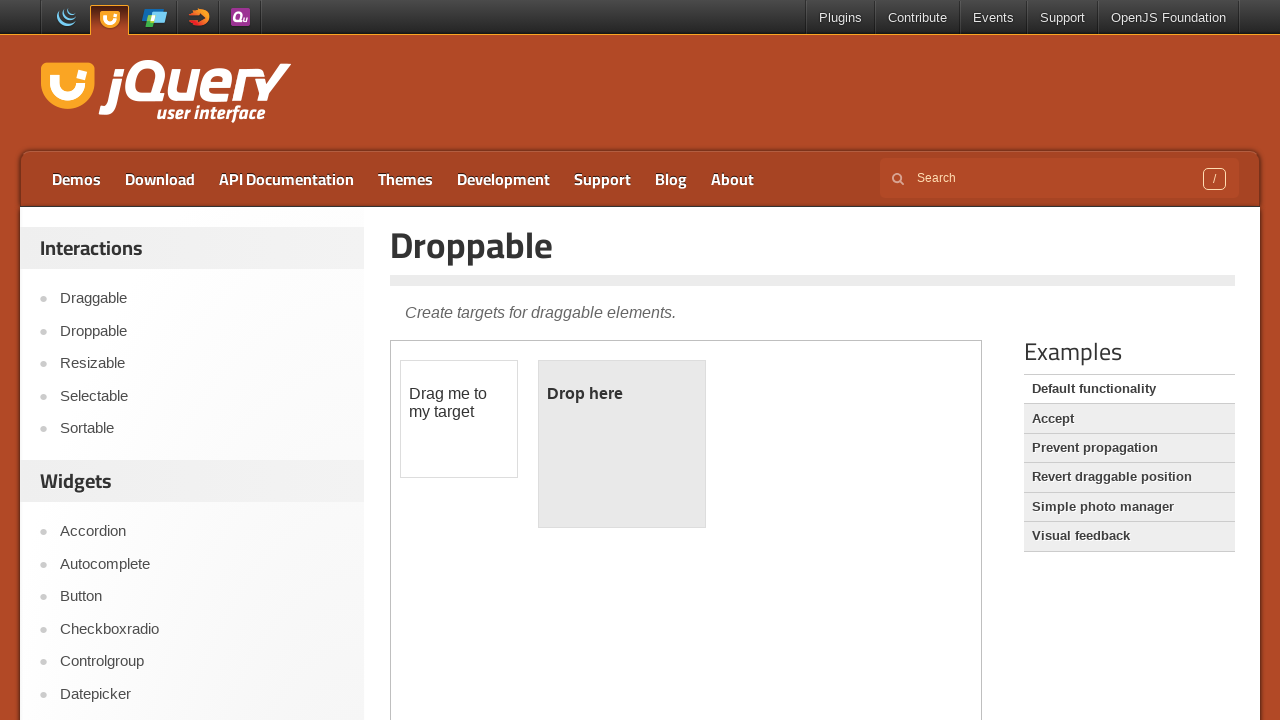

Located iframe containing drag-drop demo
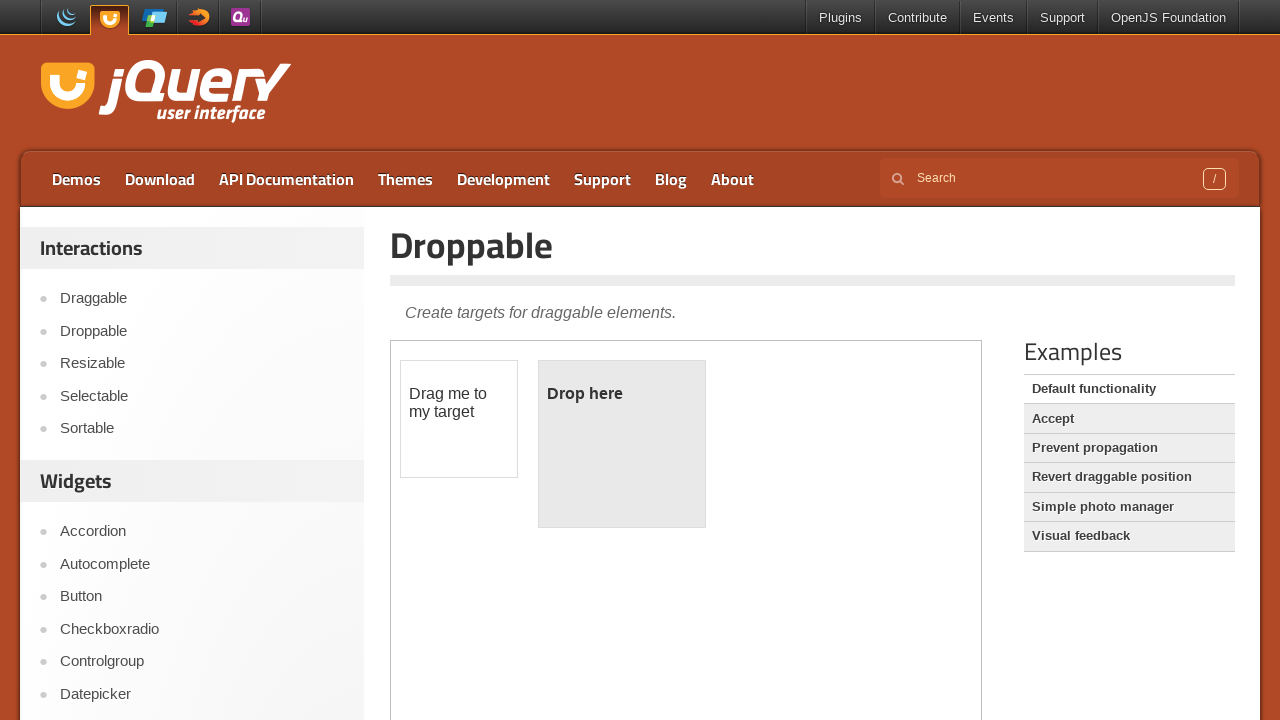

Located draggable element
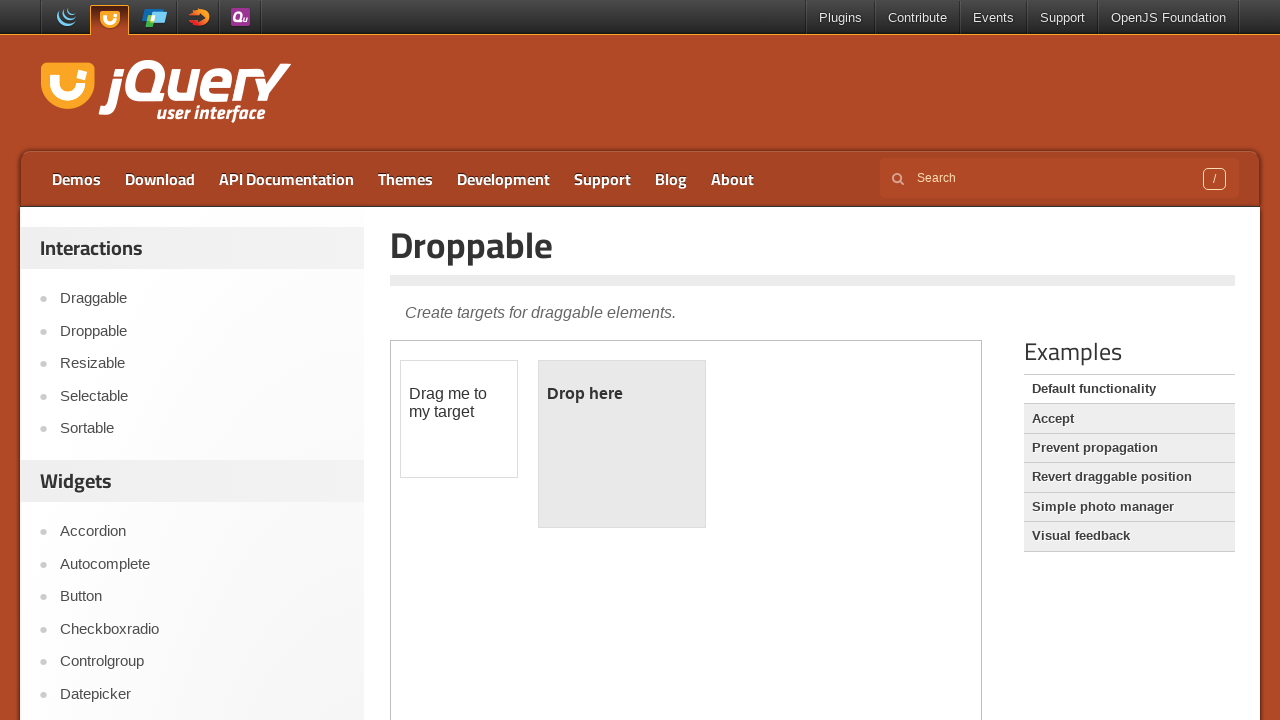

Located droppable destination element
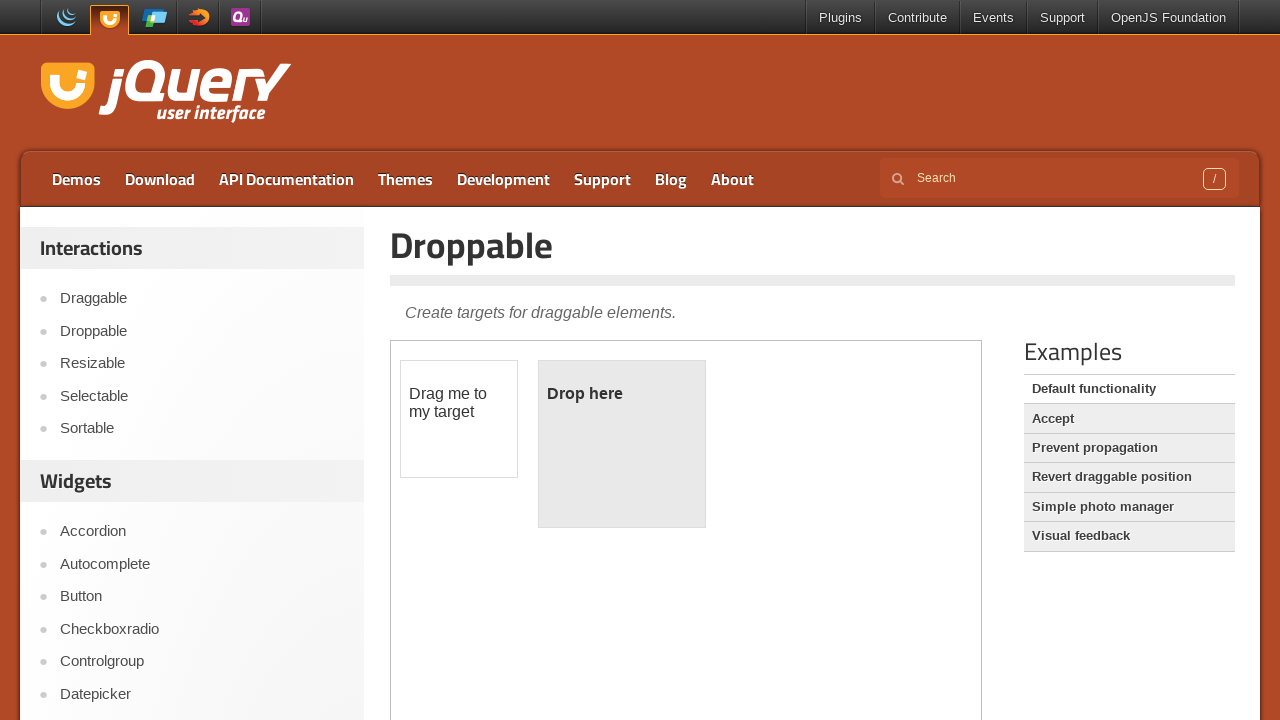

Dragged element from source to destination at (622, 444)
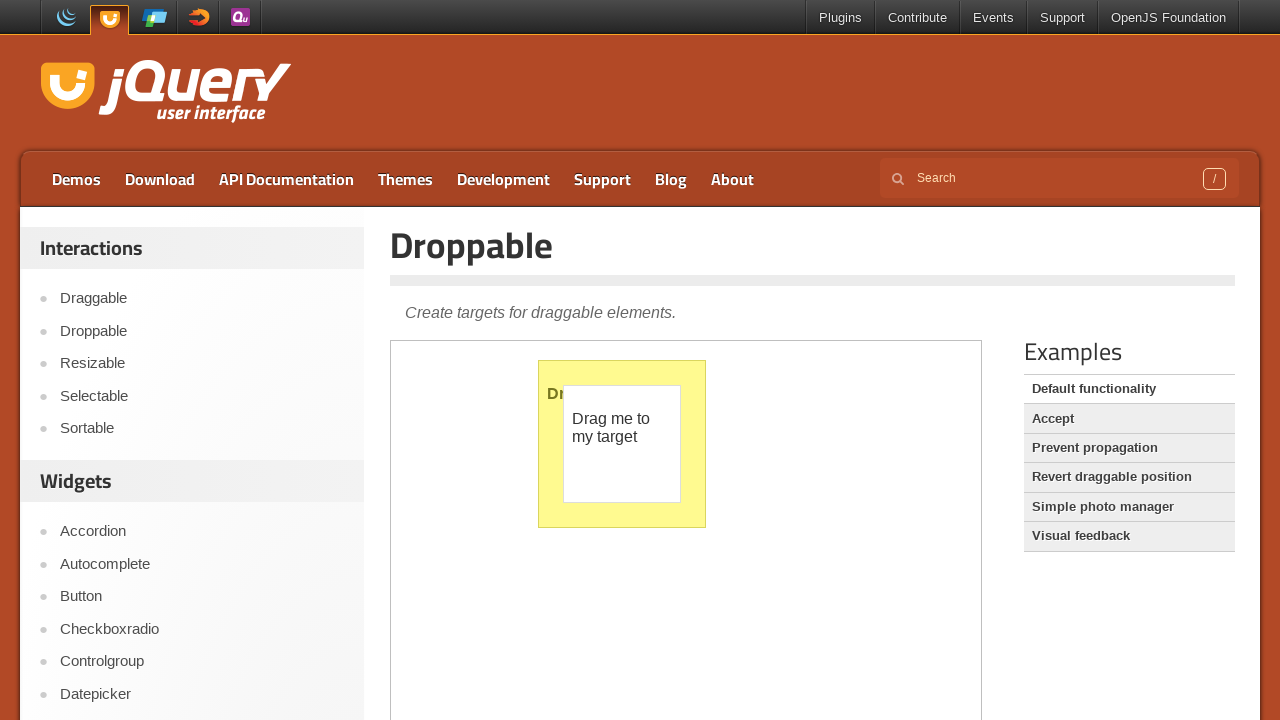

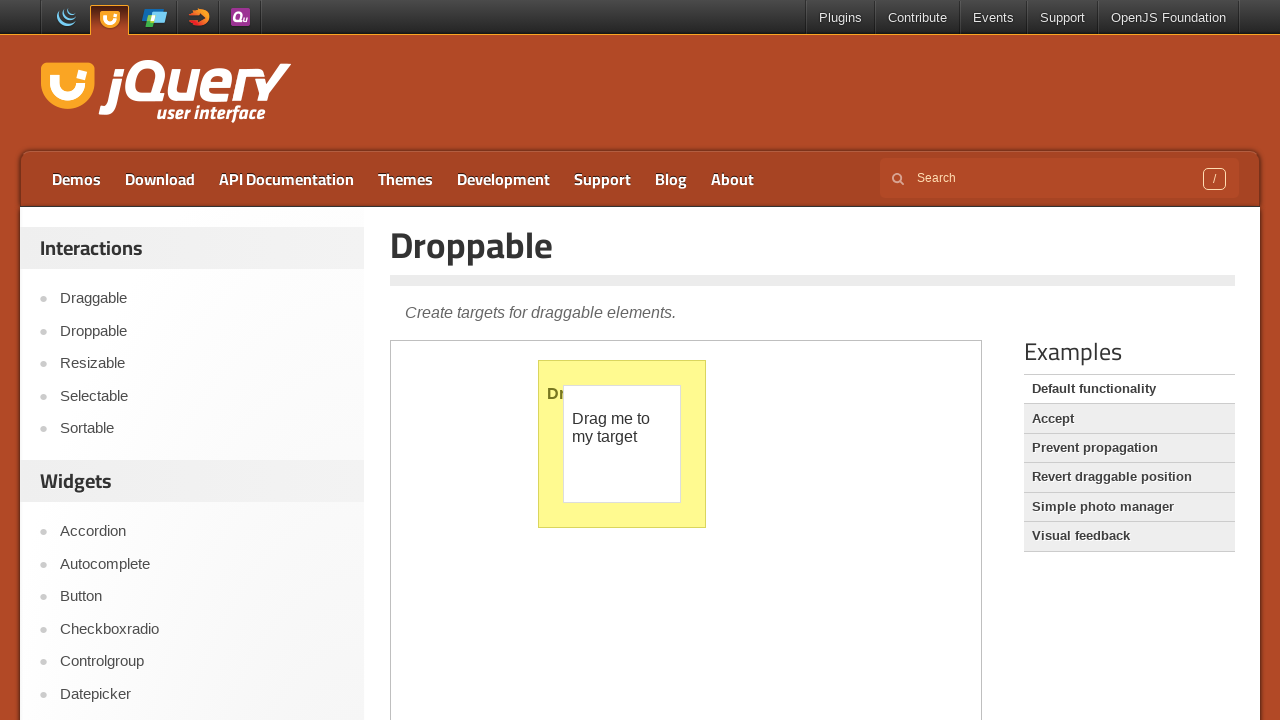